Tests keyboard and mouse input functionality by filling a name field and clicking a button on a form

Starting URL: https://formy-project.herokuapp.com/keypress

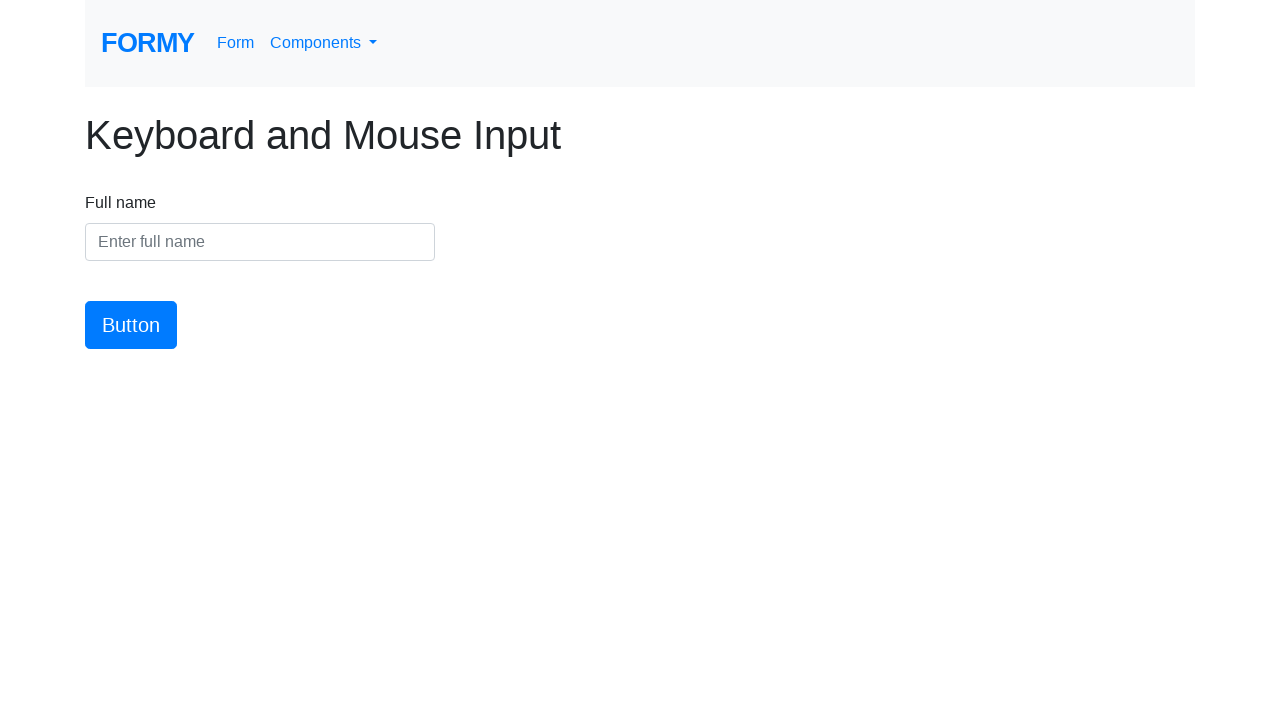

Clicked on name field at (260, 242) on #name
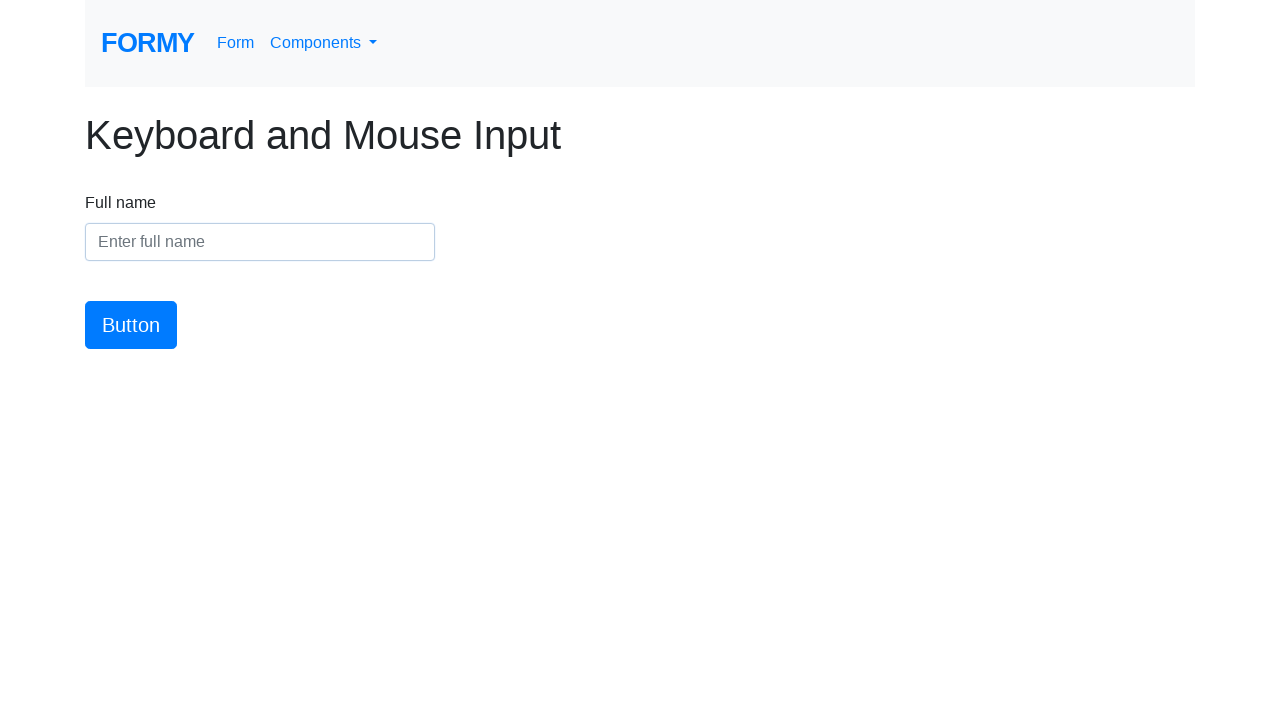

Filled name field with 'Keith Liu' on #name
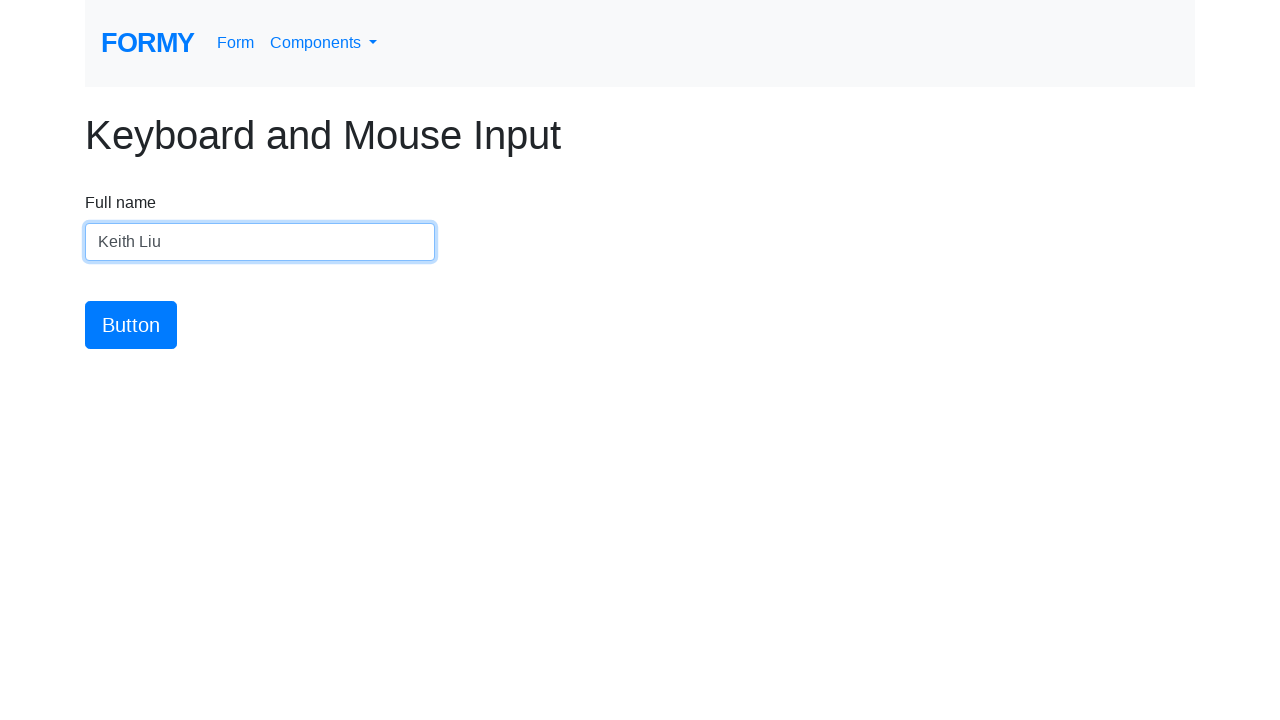

Clicked the submit button at (131, 325) on #button
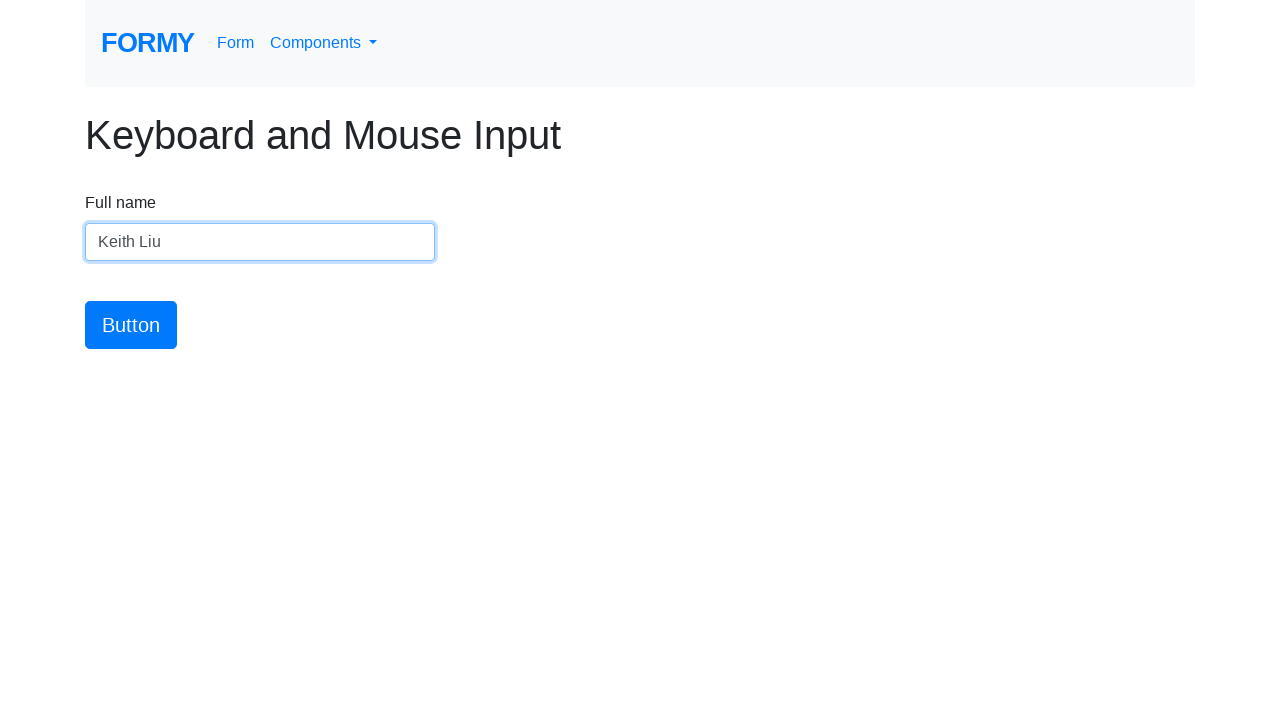

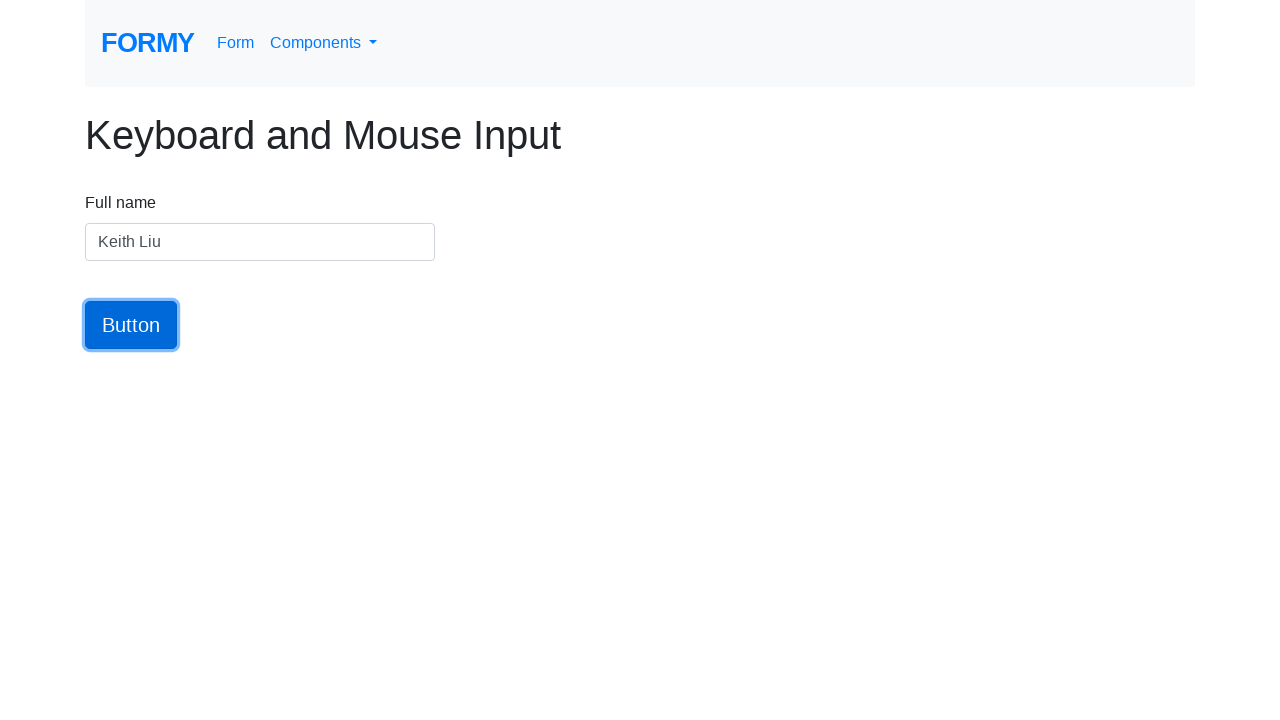